Tests search functionality on eraudica.com by entering a search query "angry" into the search field and submitting the form

Starting URL: https://www.eraudica.com/e/eve/search

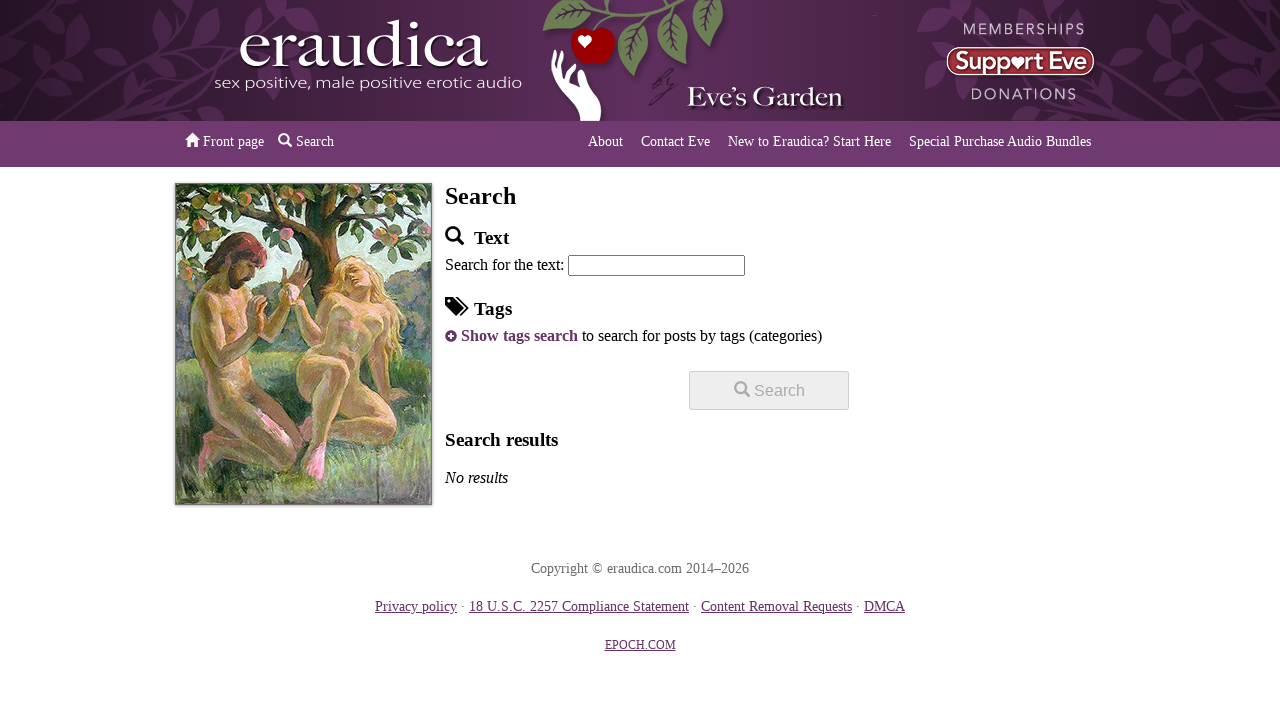

Filled search field with 'angry' on input#query
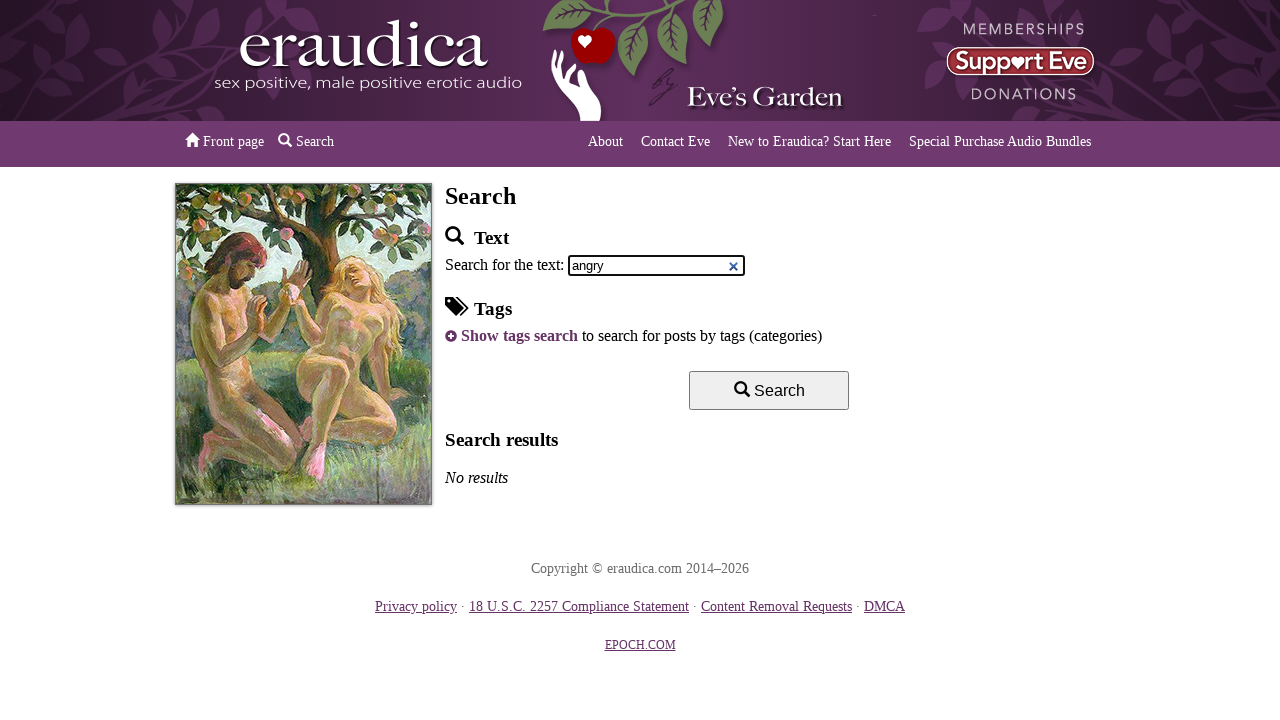

Submitted search form by pressing Enter on input#query
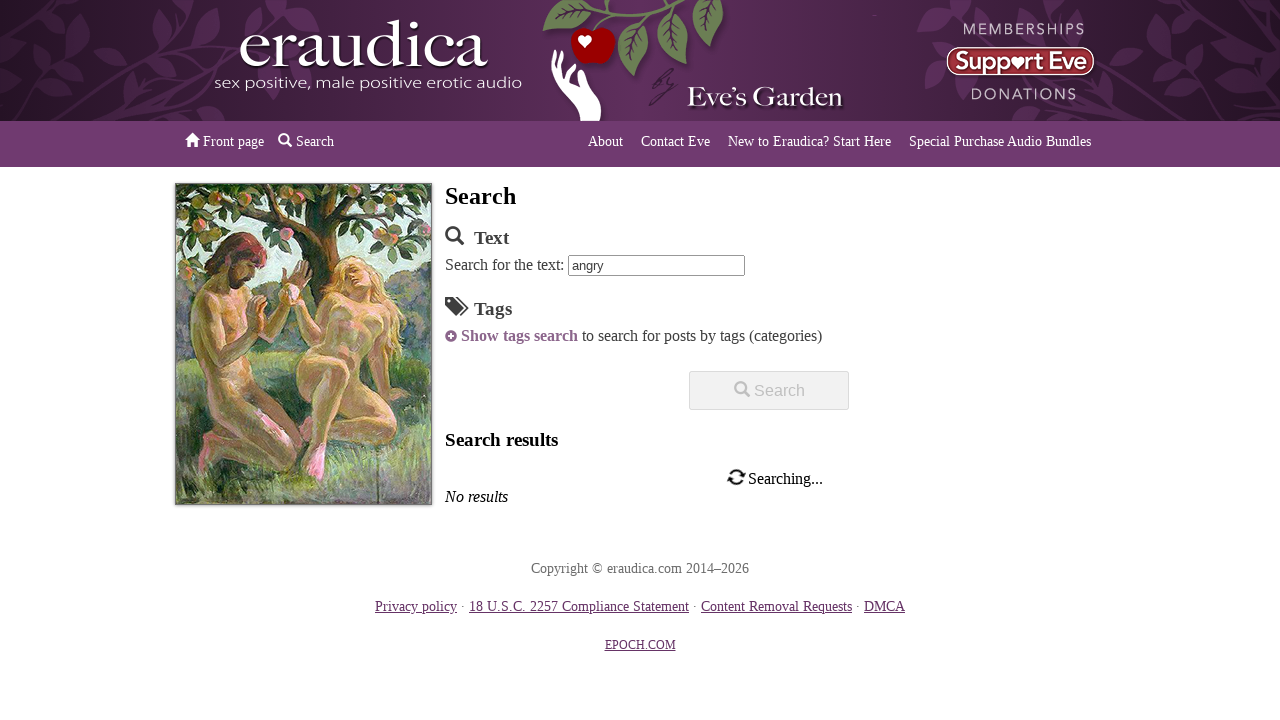

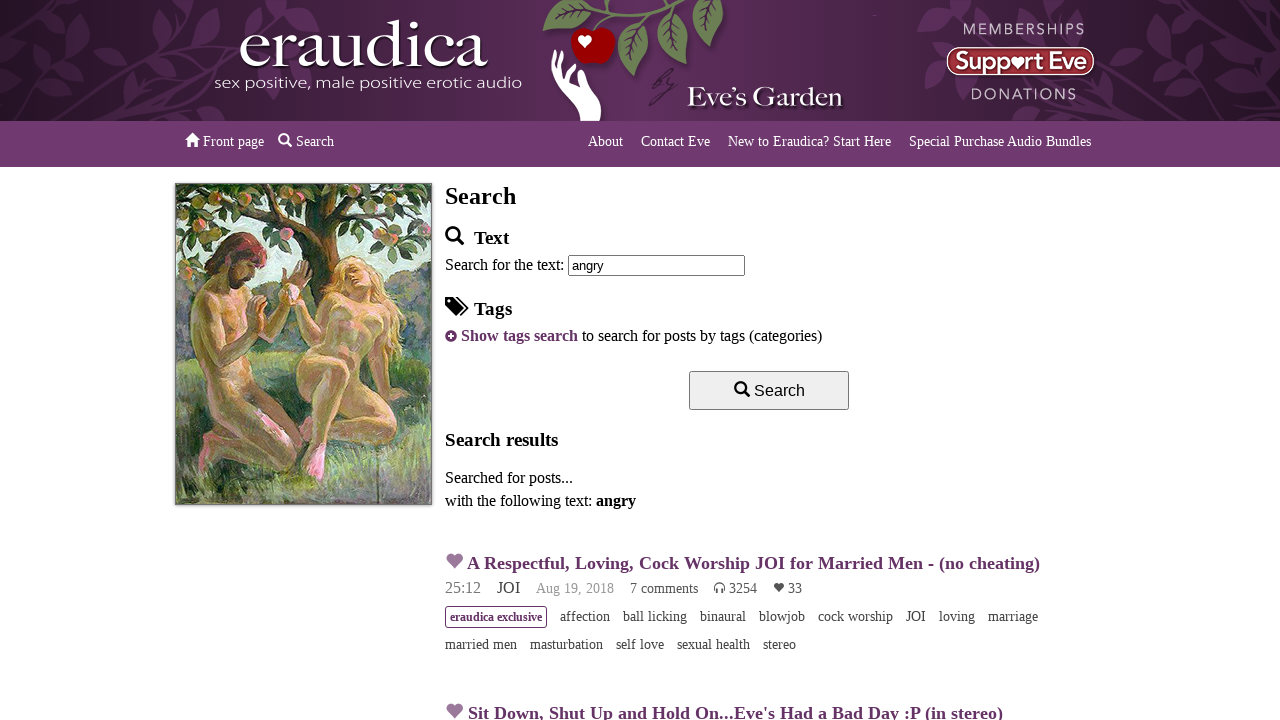